Tests that new todo items are appended to the bottom of the list by creating 3 items

Starting URL: https://demo.playwright.dev/todomvc

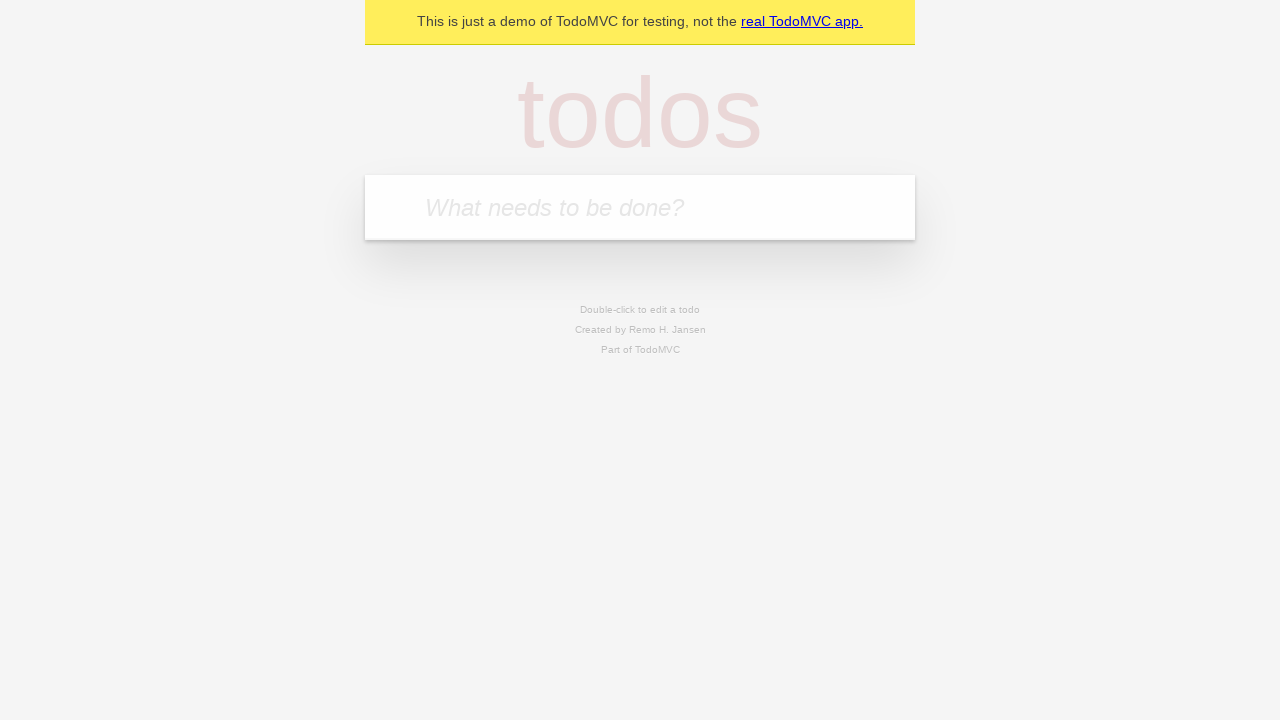

Located the todo input field
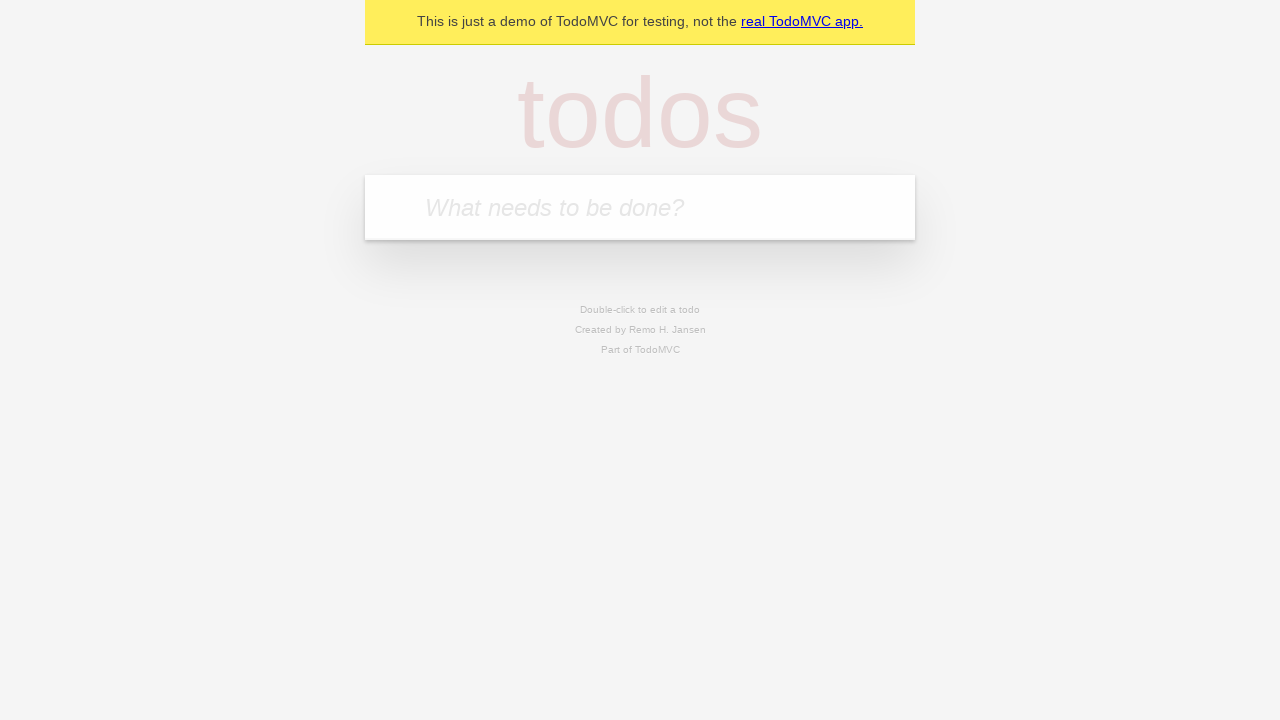

Filled first todo item 'buy some cheese' on internal:attr=[placeholder="What needs to be done?"i]
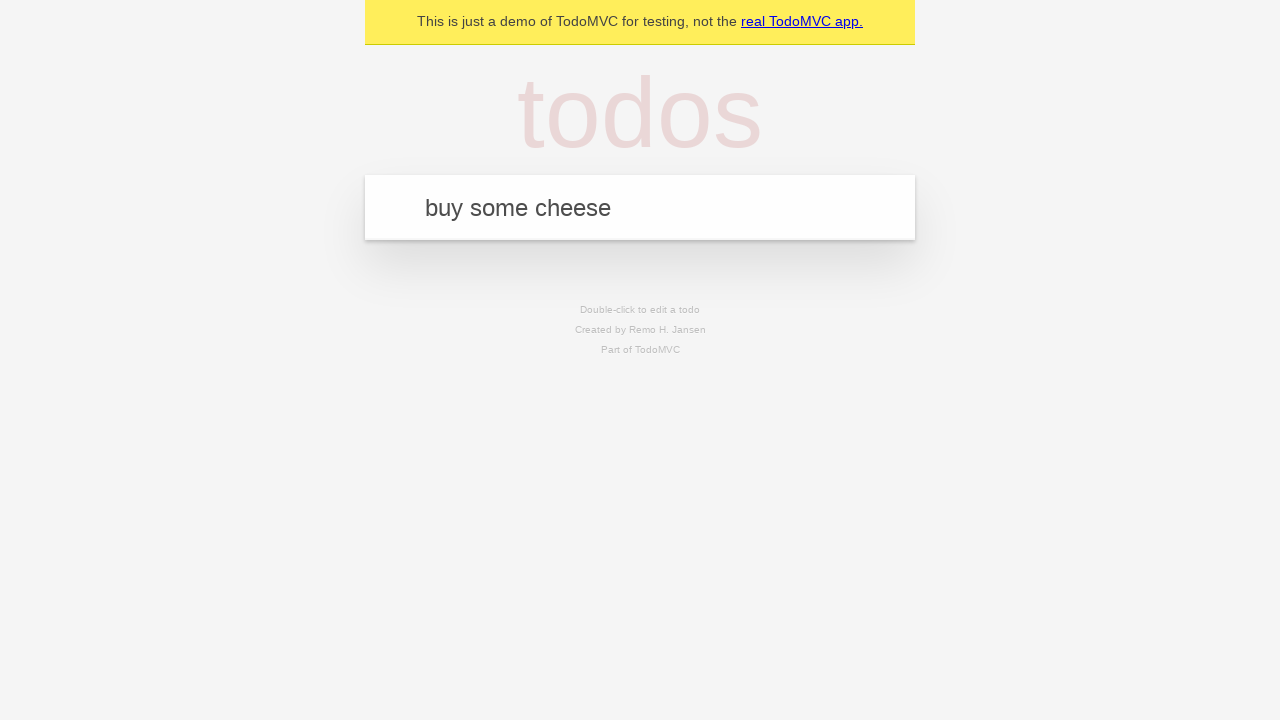

Pressed Enter to add first todo item on internal:attr=[placeholder="What needs to be done?"i]
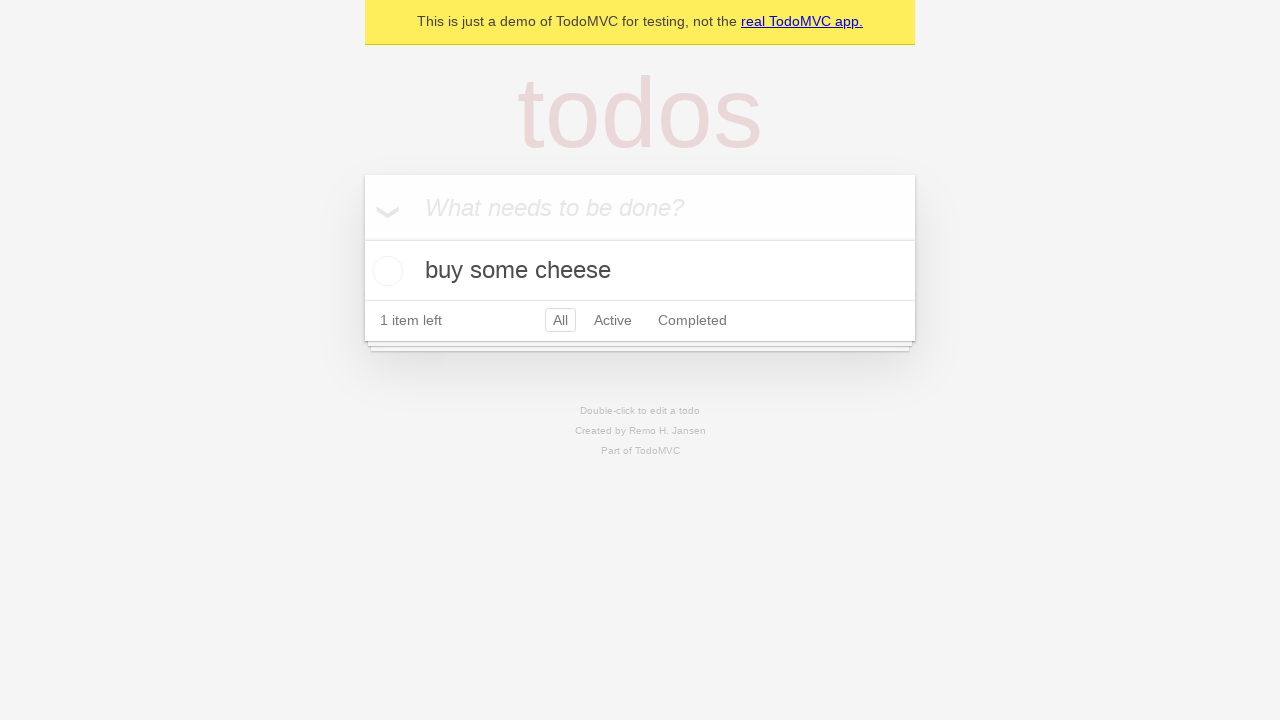

Filled second todo item 'feed the cat' on internal:attr=[placeholder="What needs to be done?"i]
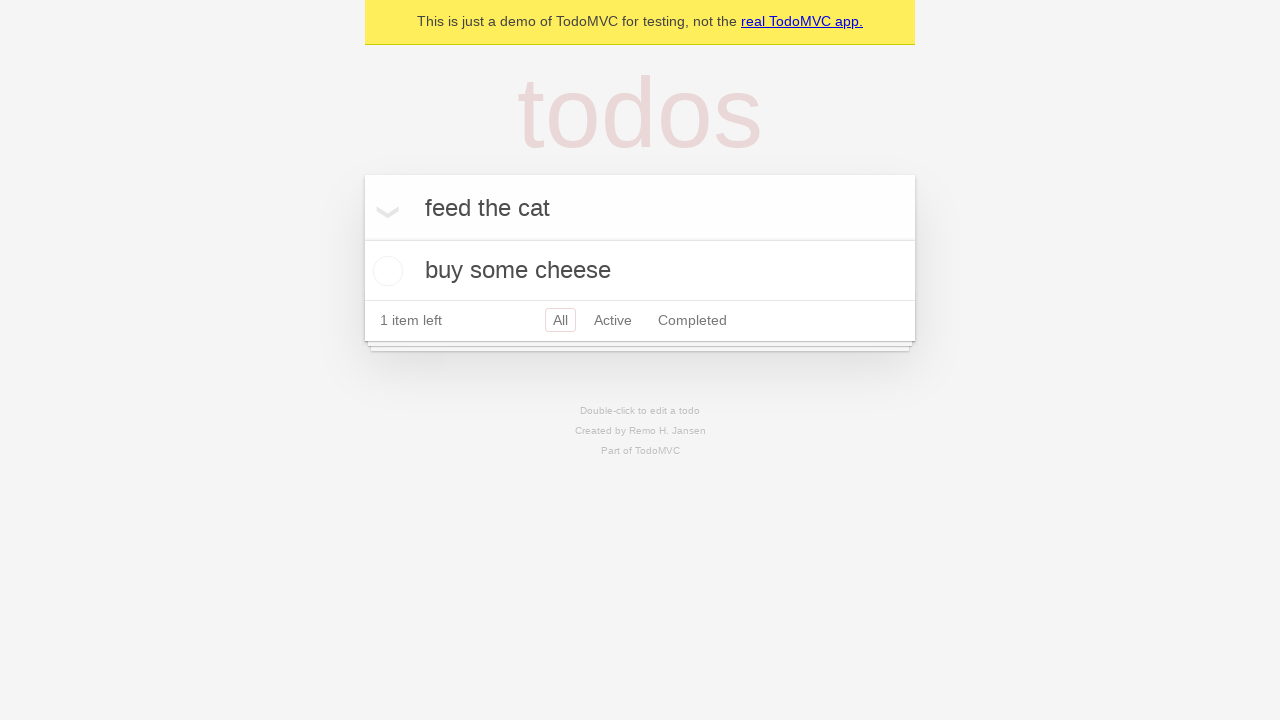

Pressed Enter to add second todo item on internal:attr=[placeholder="What needs to be done?"i]
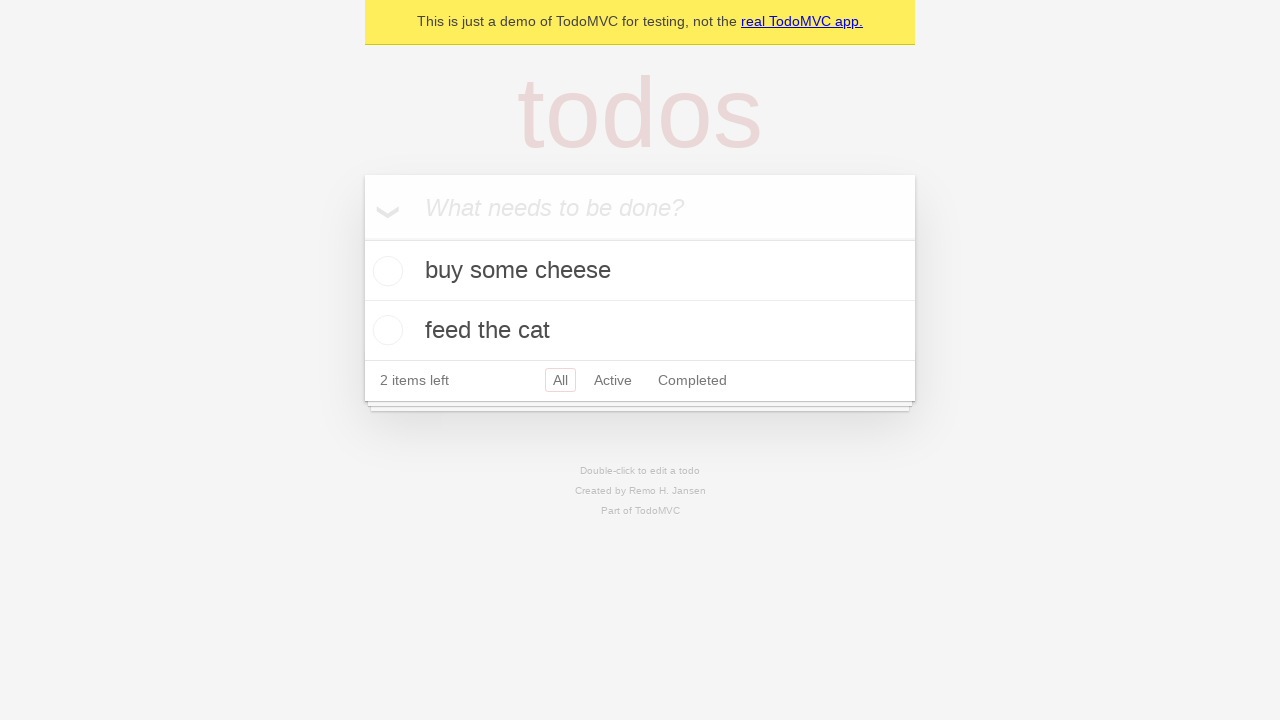

Filled third todo item 'book a doctors appointment' on internal:attr=[placeholder="What needs to be done?"i]
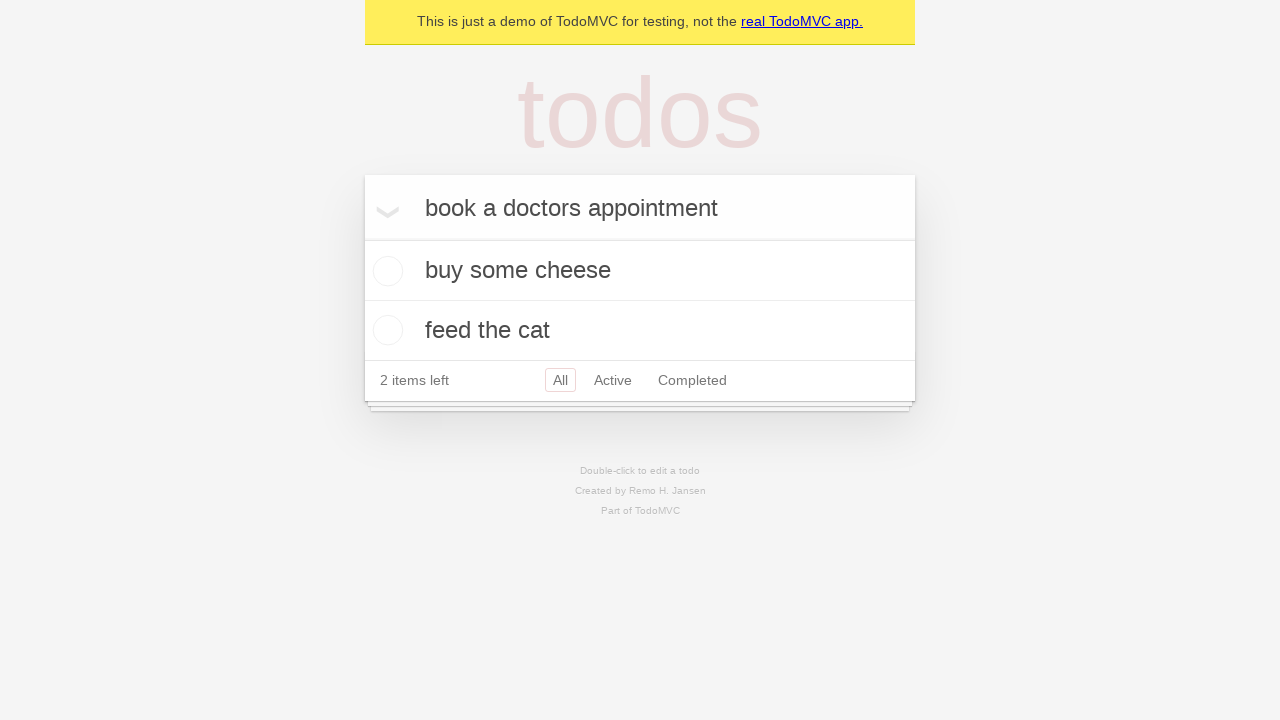

Pressed Enter to add third todo item on internal:attr=[placeholder="What needs to be done?"i]
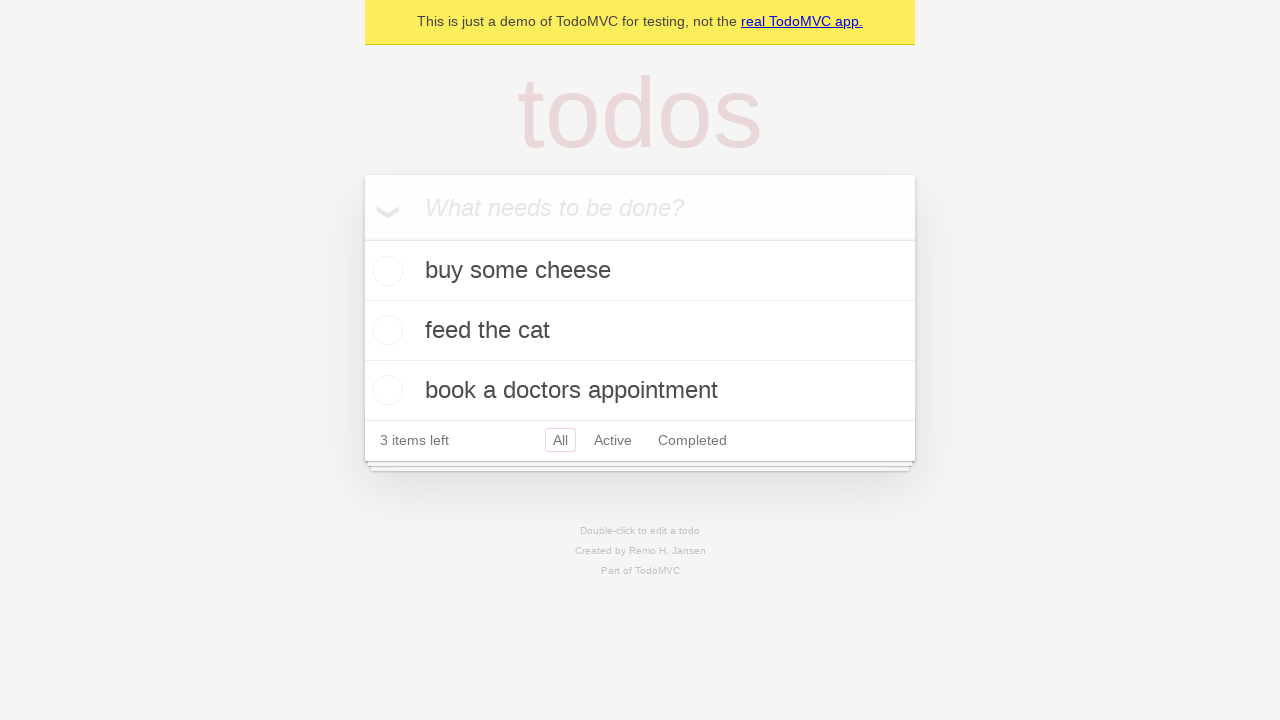

Todo count indicator appeared, confirming all items were added
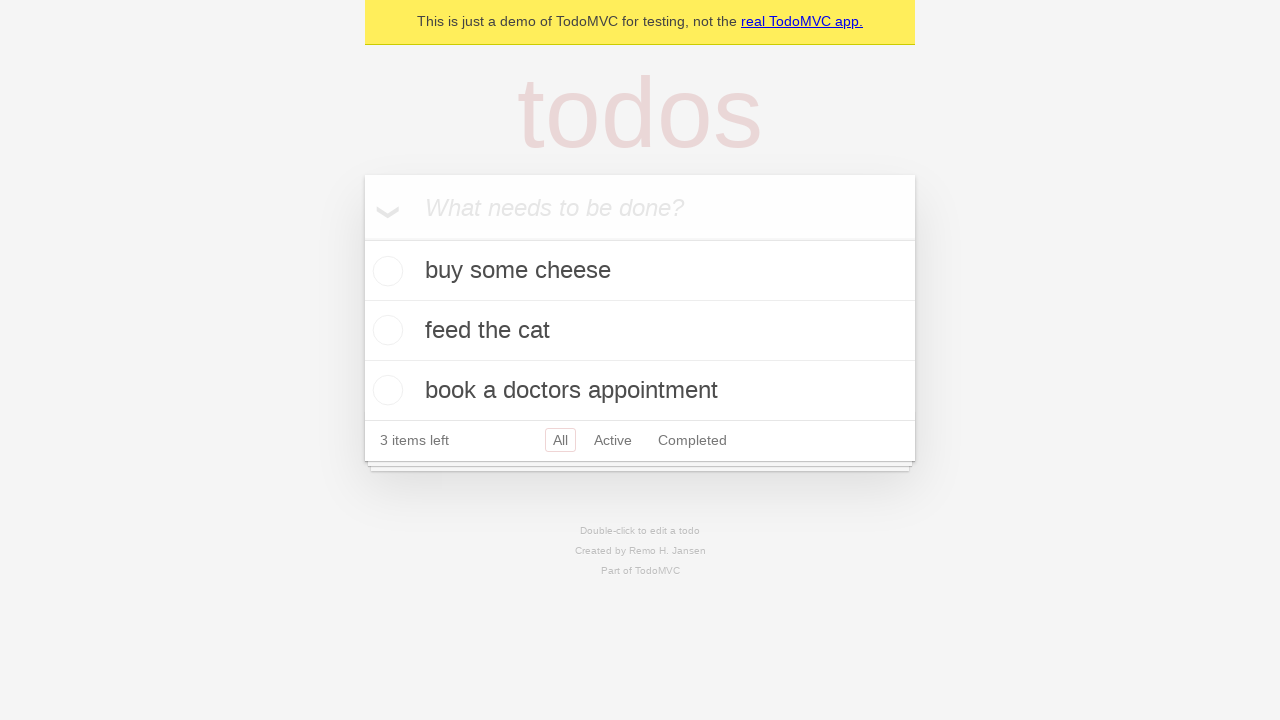

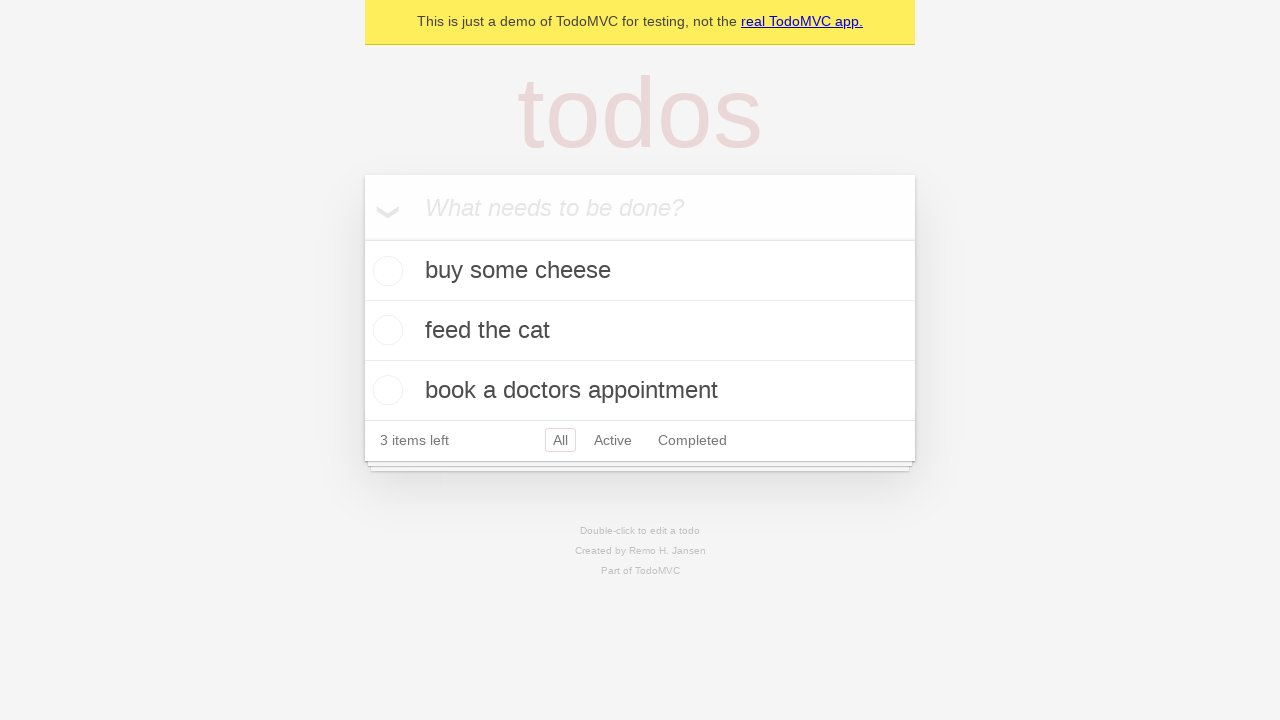